Tests adding and removing elements by clicking a button to add 5 new buttons, then clicking to remove 4 of them

Starting URL: https://the-internet.herokuapp.com/add_remove_elements/

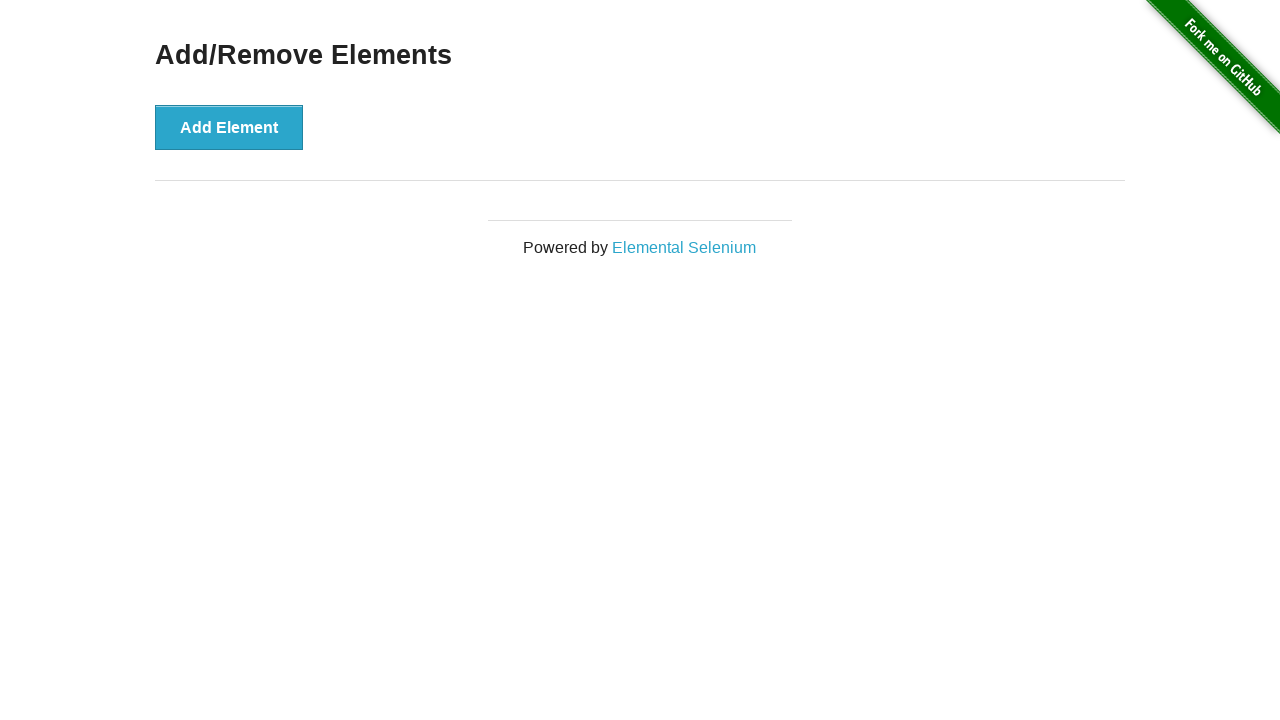

Navigated to Add/Remove Elements page
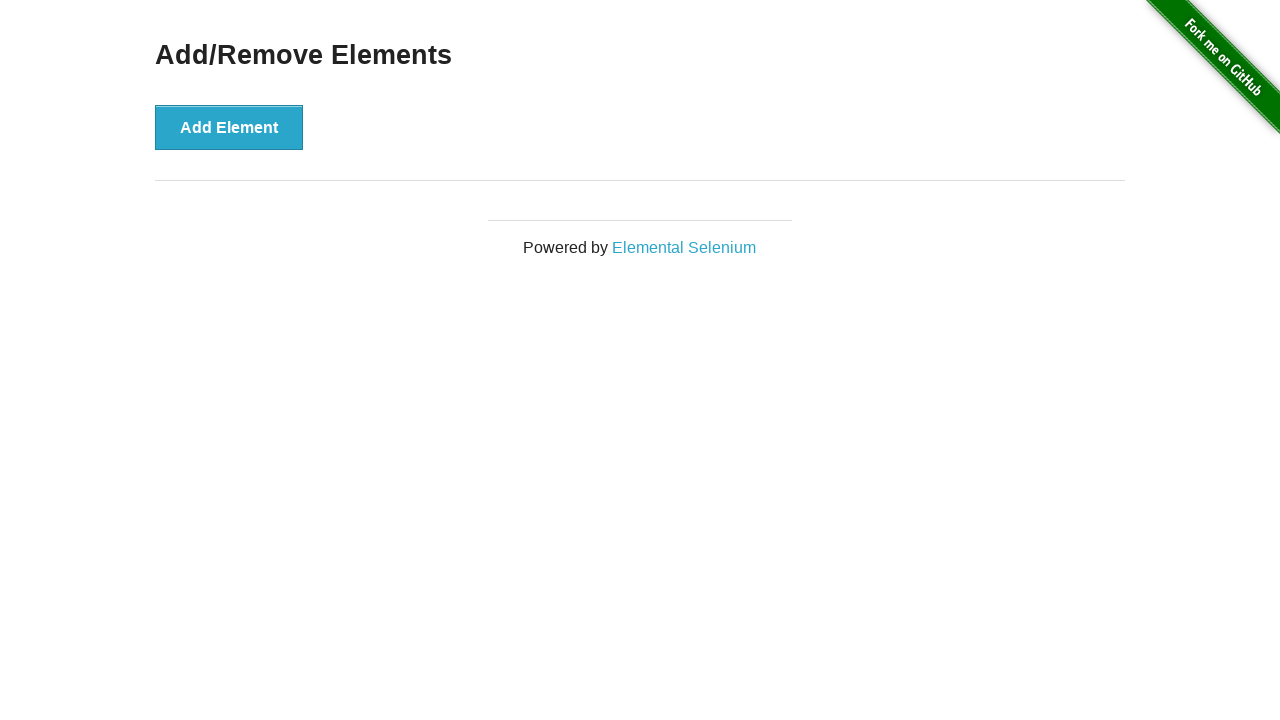

Clicked 'Add Element' button (add #1 of 5) at (229, 127) on button:has-text('Add Element')
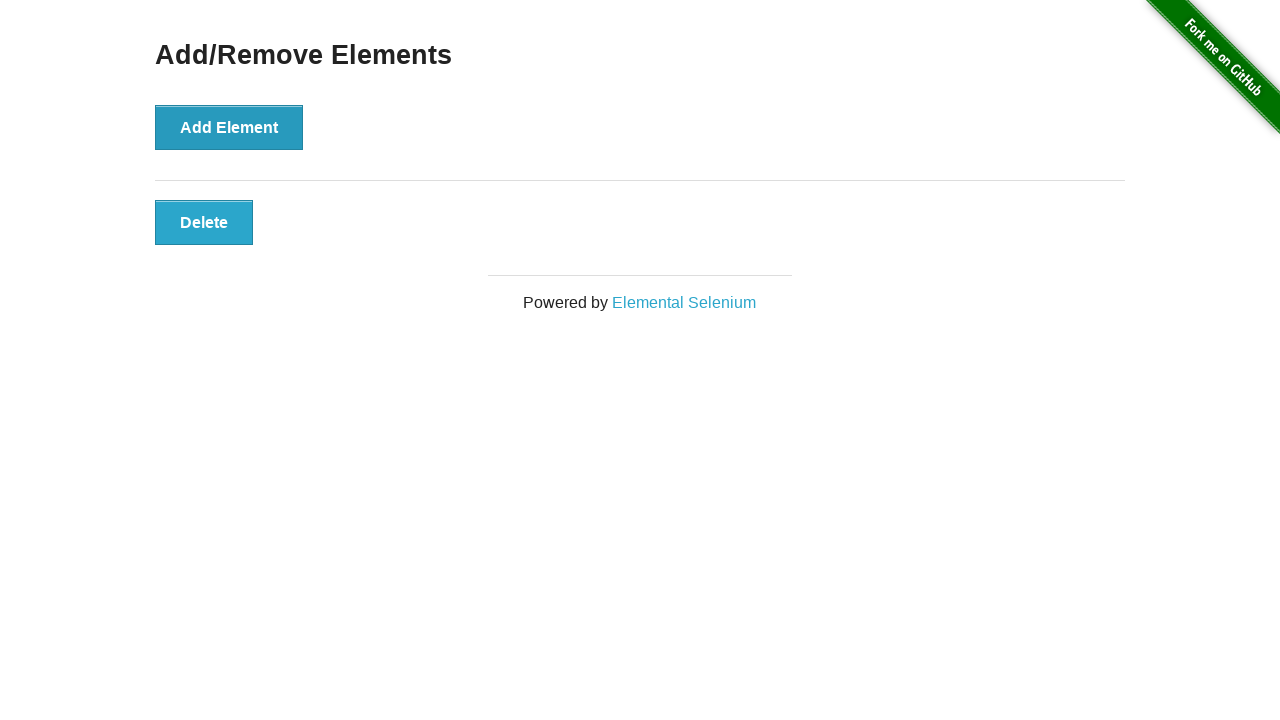

Clicked 'Add Element' button (add #2 of 5) at (229, 127) on button:has-text('Add Element')
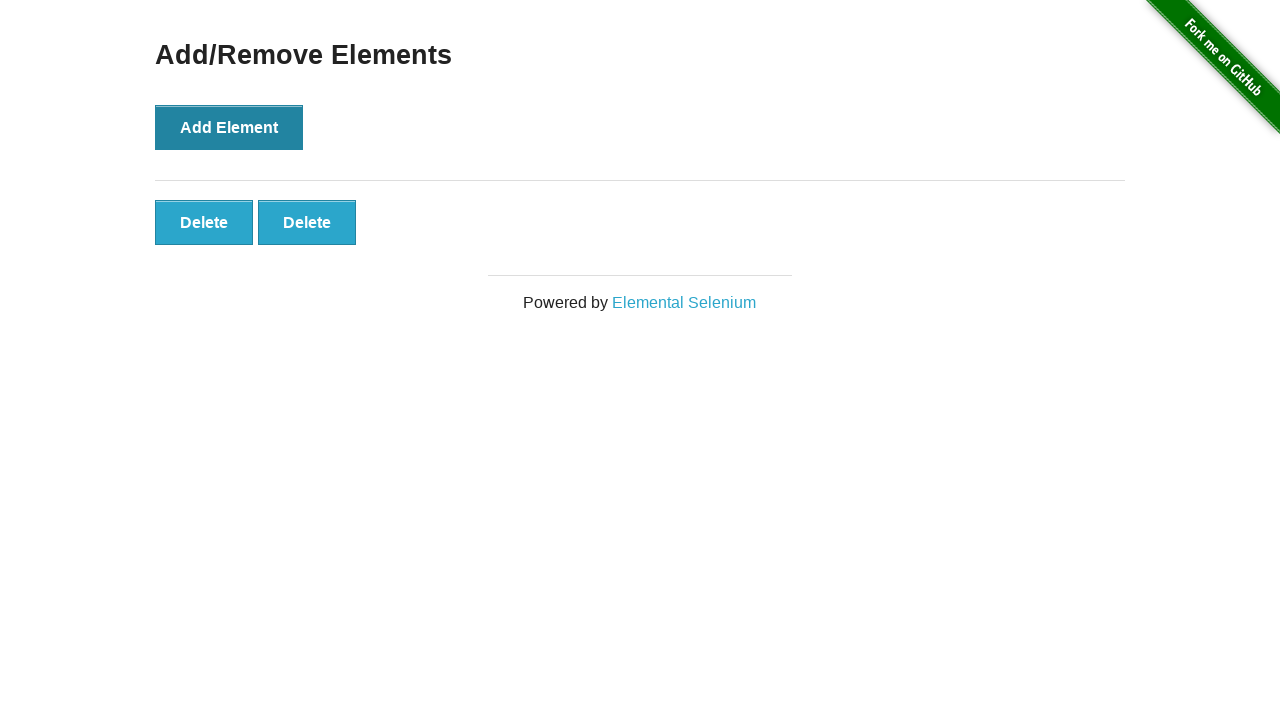

Clicked 'Add Element' button (add #3 of 5) at (229, 127) on button:has-text('Add Element')
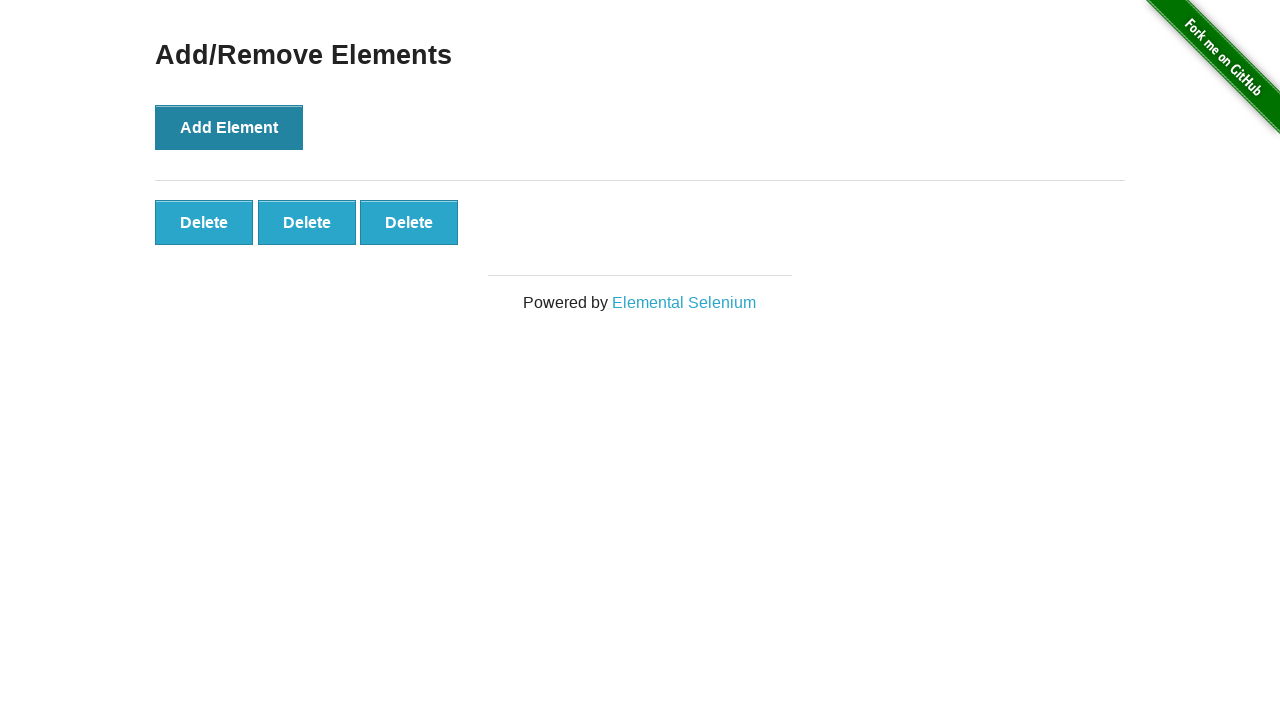

Clicked 'Add Element' button (add #4 of 5) at (229, 127) on button:has-text('Add Element')
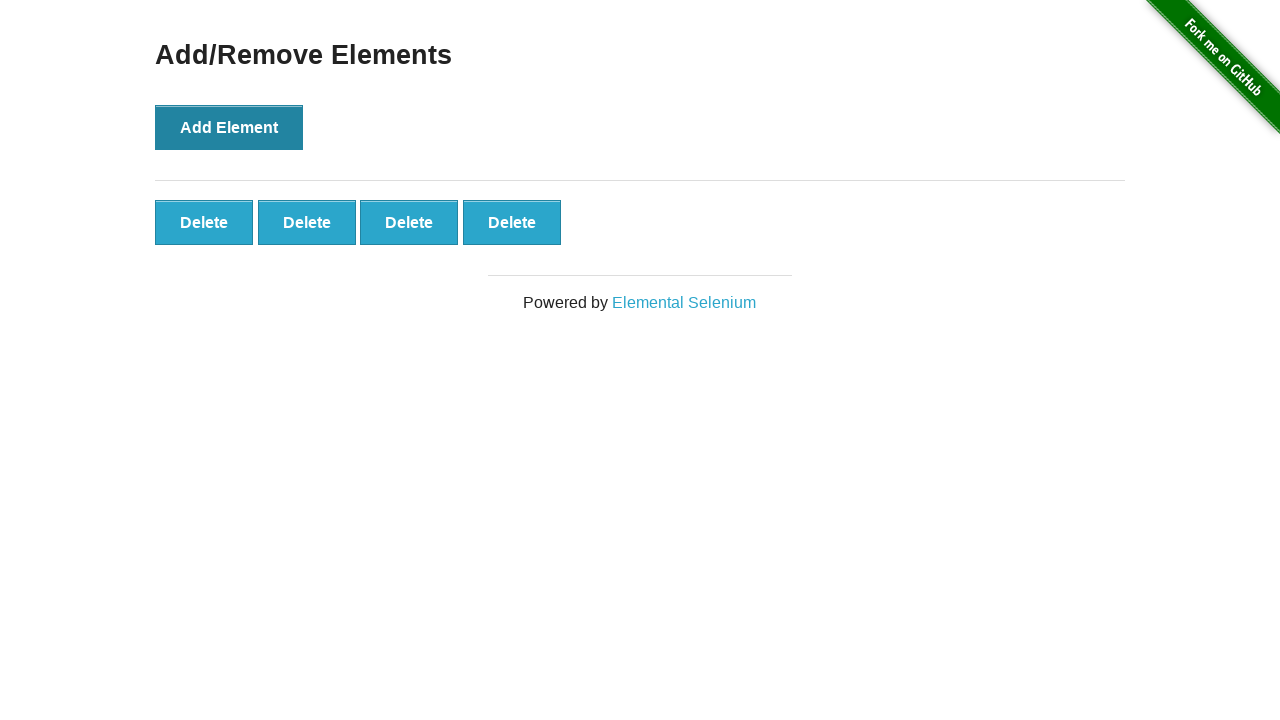

Clicked 'Add Element' button (add #5 of 5) at (229, 127) on button:has-text('Add Element')
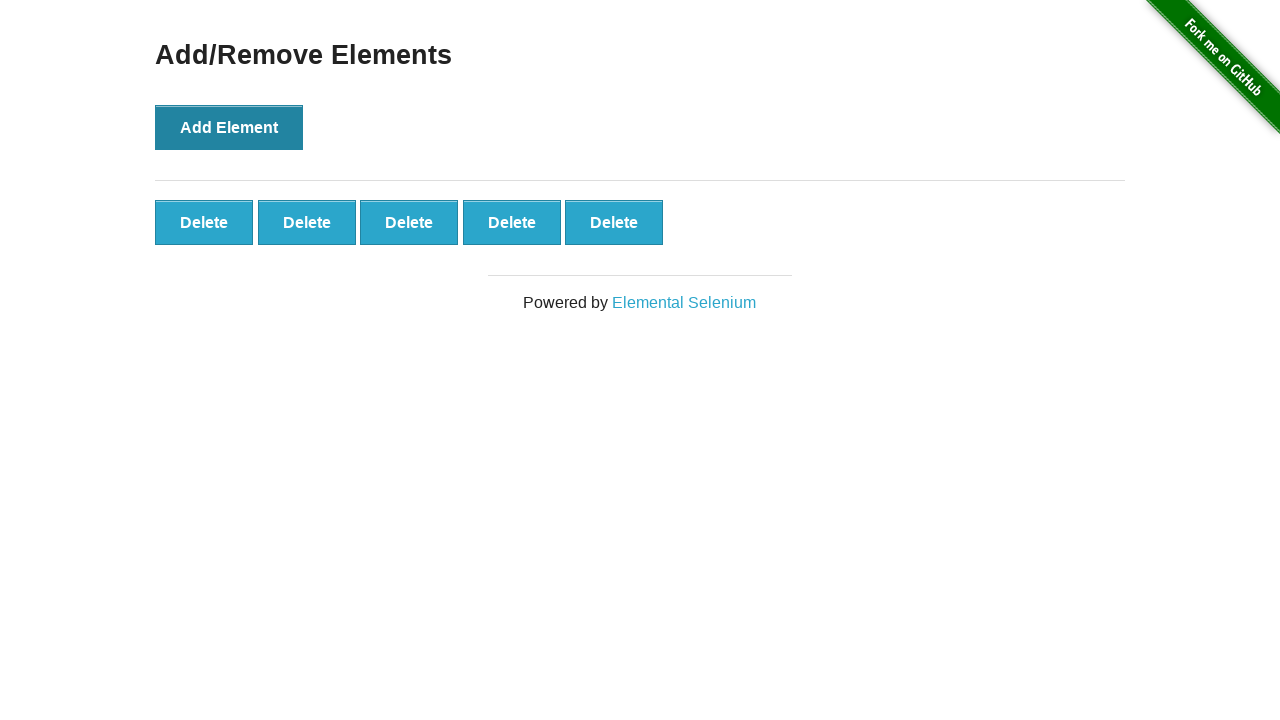

Clicked 'Delete' button to remove element (remove #1 of 4) at (204, 222) on .added-manually >> nth=0
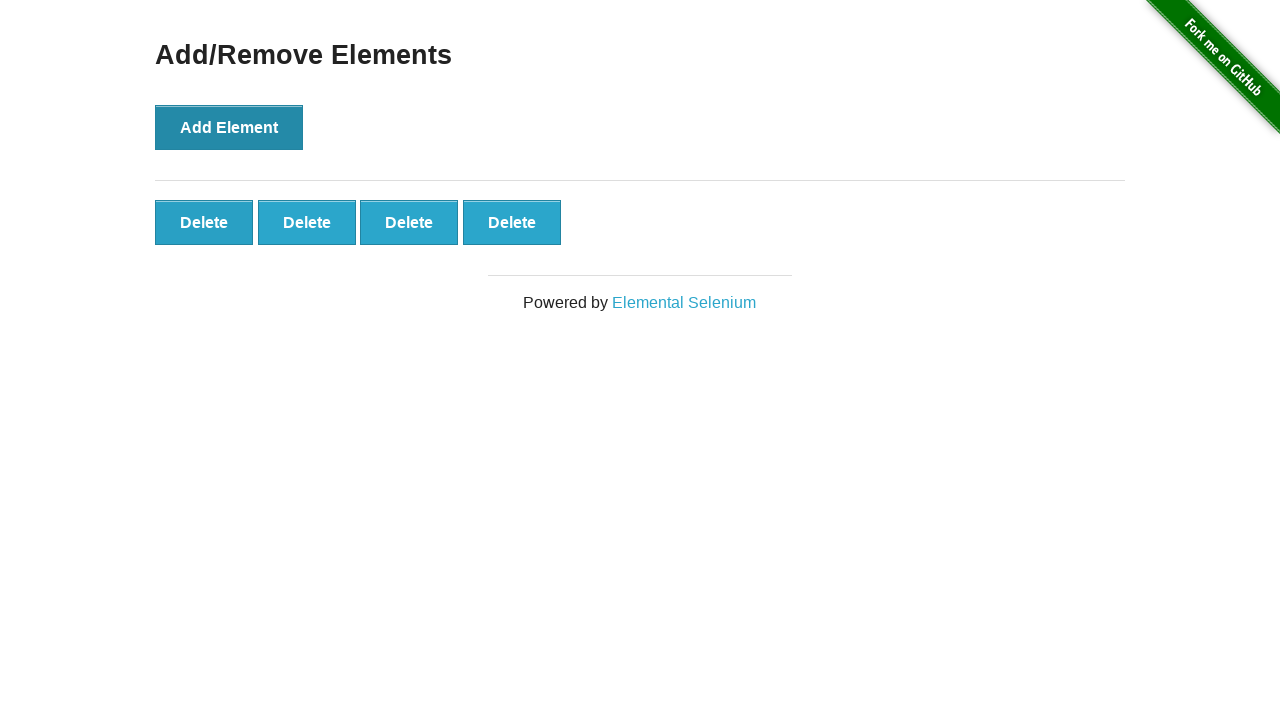

Clicked 'Delete' button to remove element (remove #2 of 4) at (204, 222) on .added-manually >> nth=0
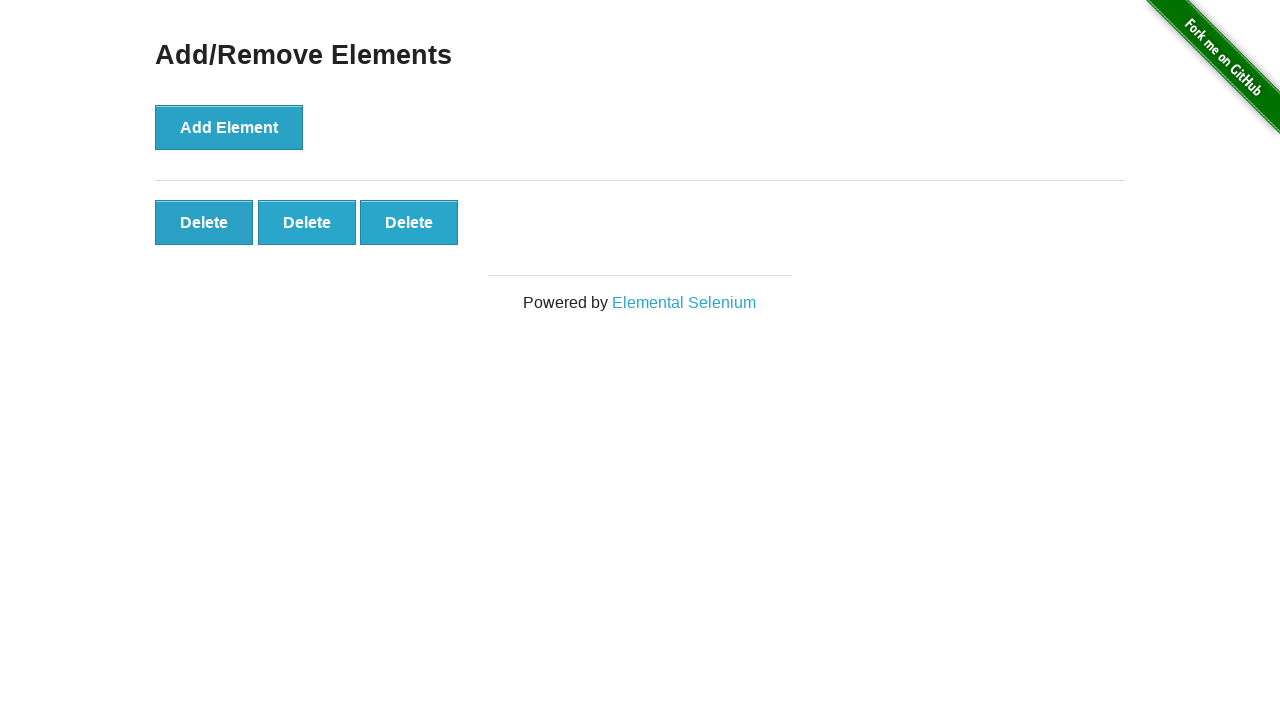

Clicked 'Delete' button to remove element (remove #3 of 4) at (204, 222) on .added-manually >> nth=0
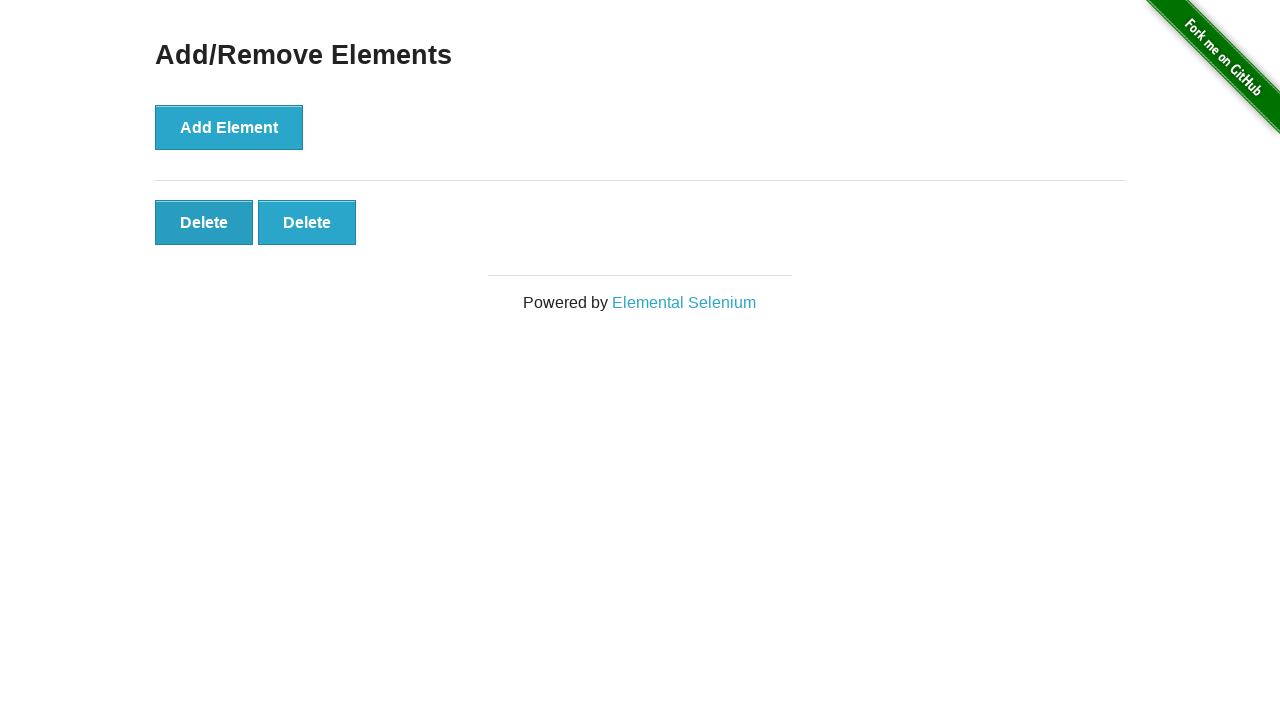

Clicked 'Delete' button to remove element (remove #4 of 4) at (204, 222) on .added-manually >> nth=0
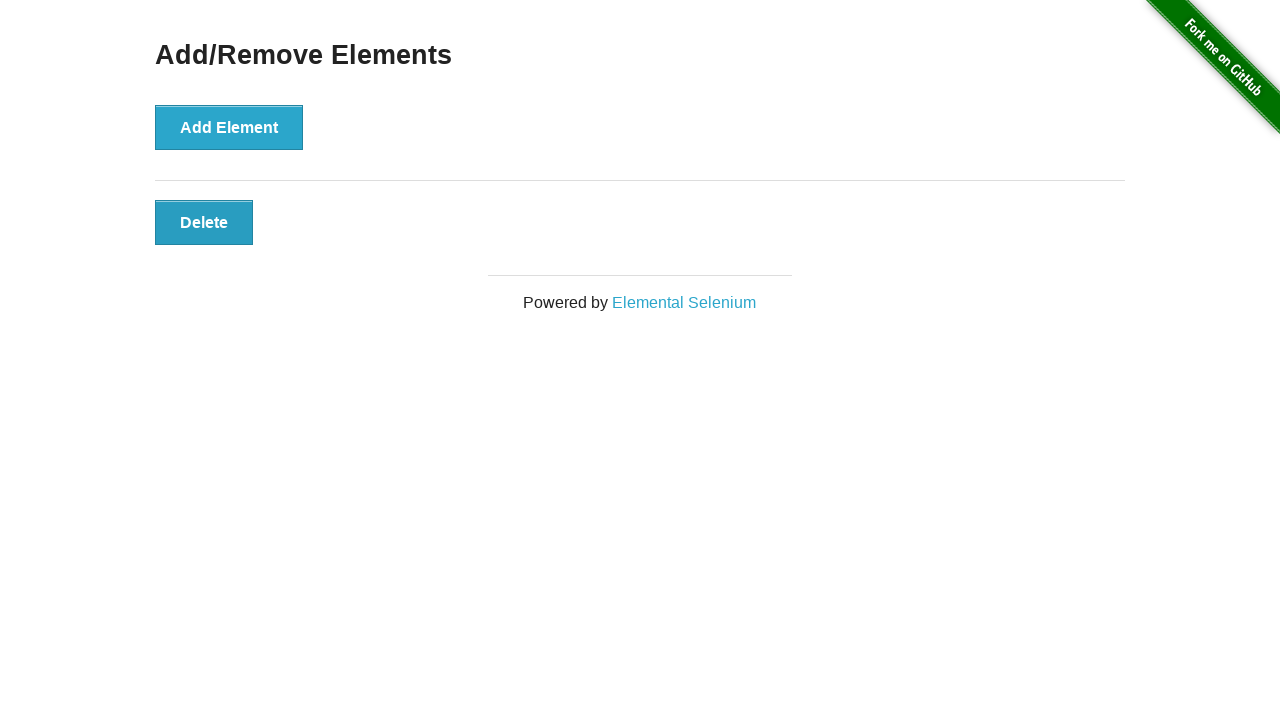

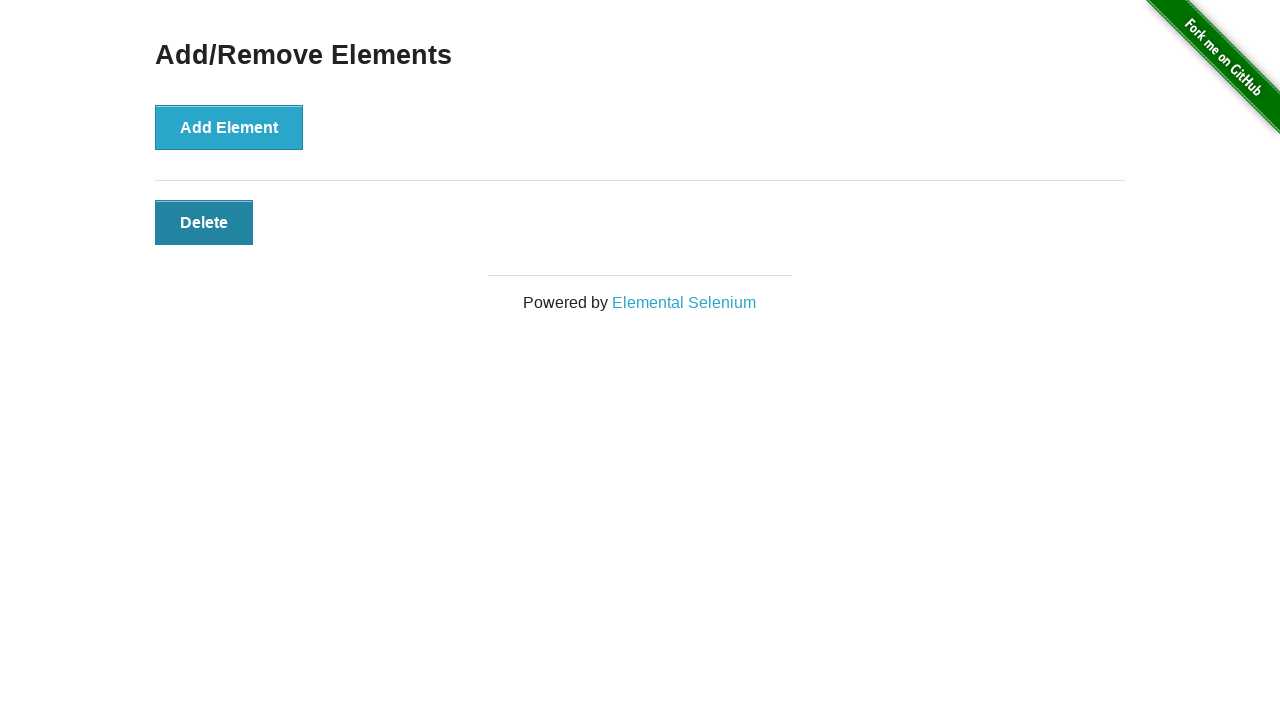